Switches to the second iframe and verifies the sample text inside it

Starting URL: https://demoqa.com/frames

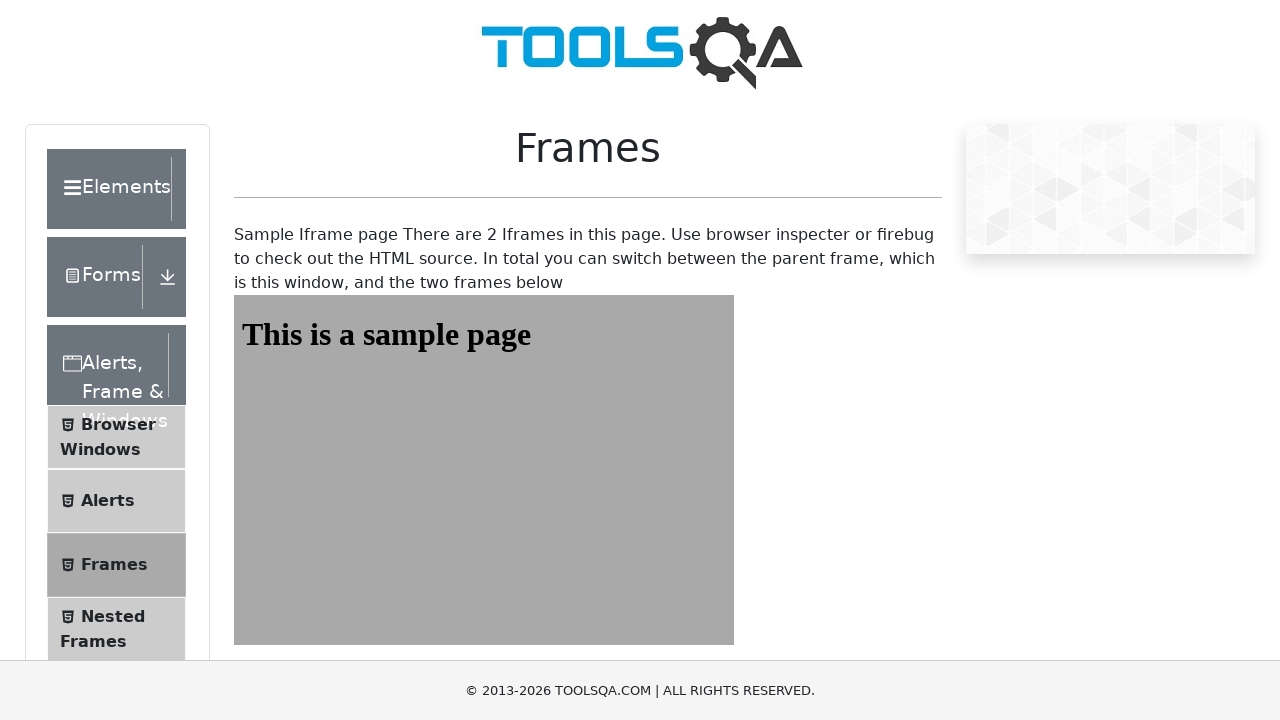

Navigated to frames demo page
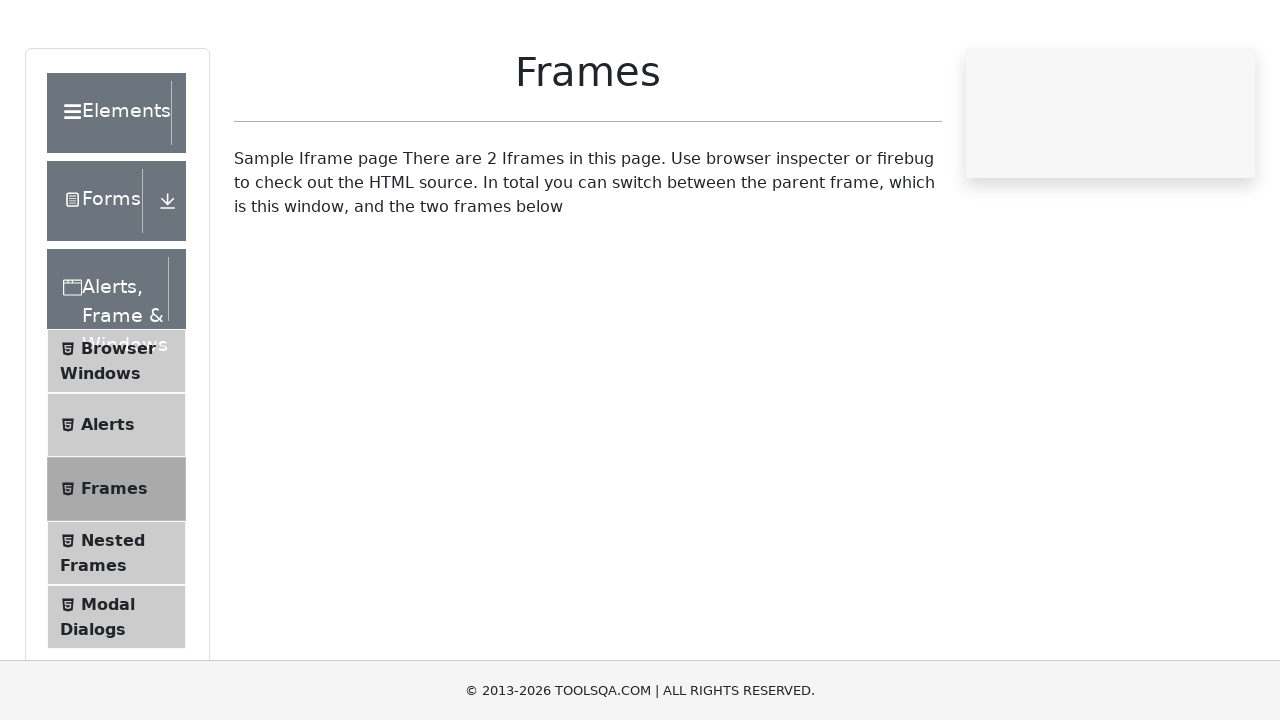

Located the second iframe (frame2)
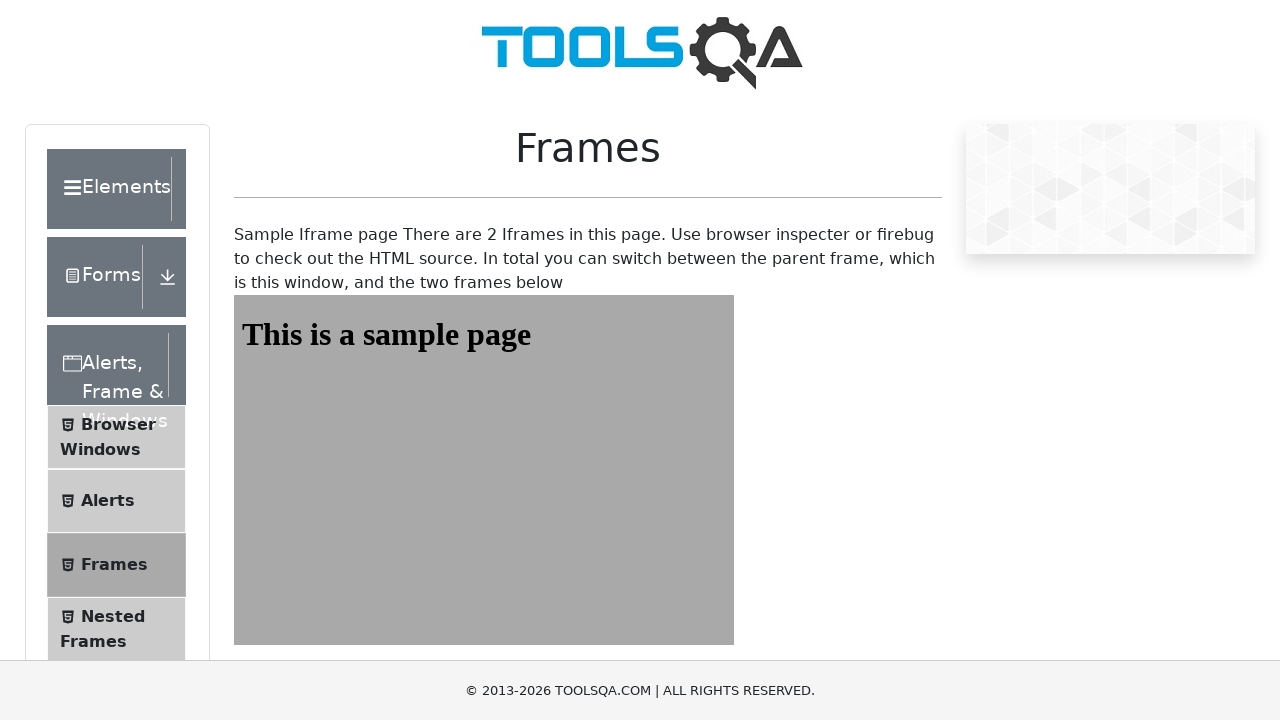

Located sample heading element inside frame2
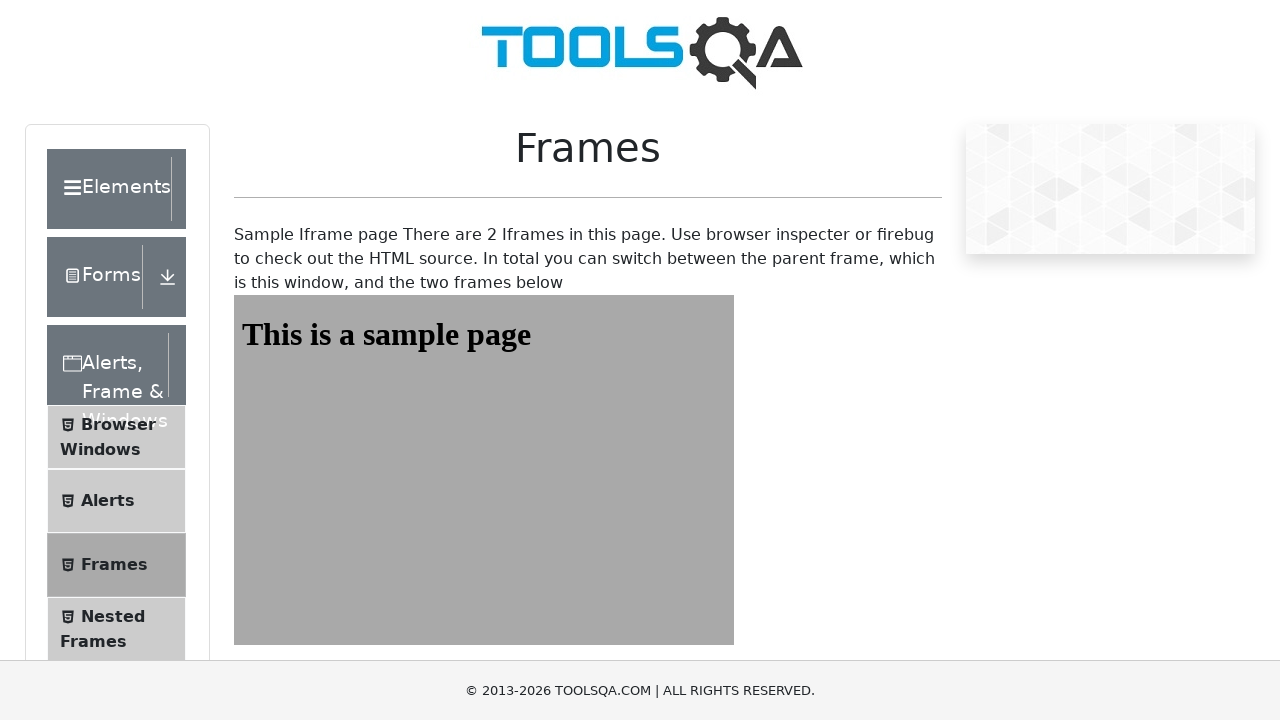

Verified sample text 'This is a sample page' in frame2
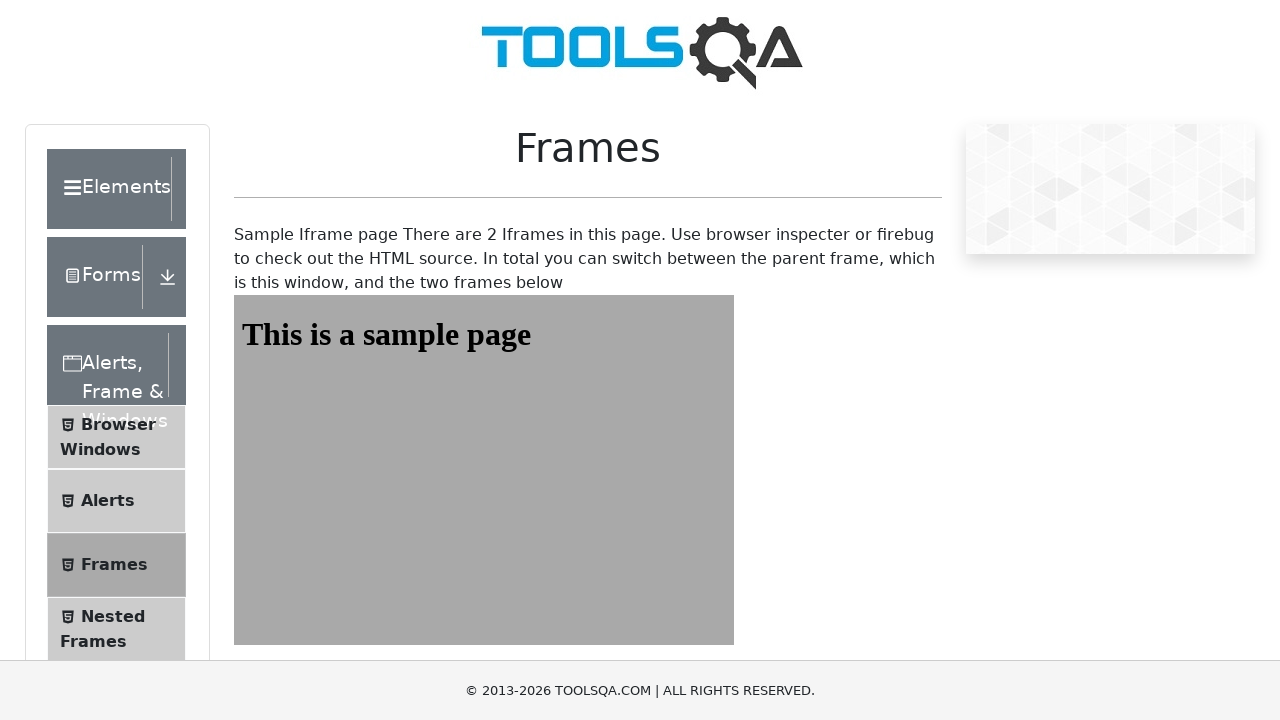

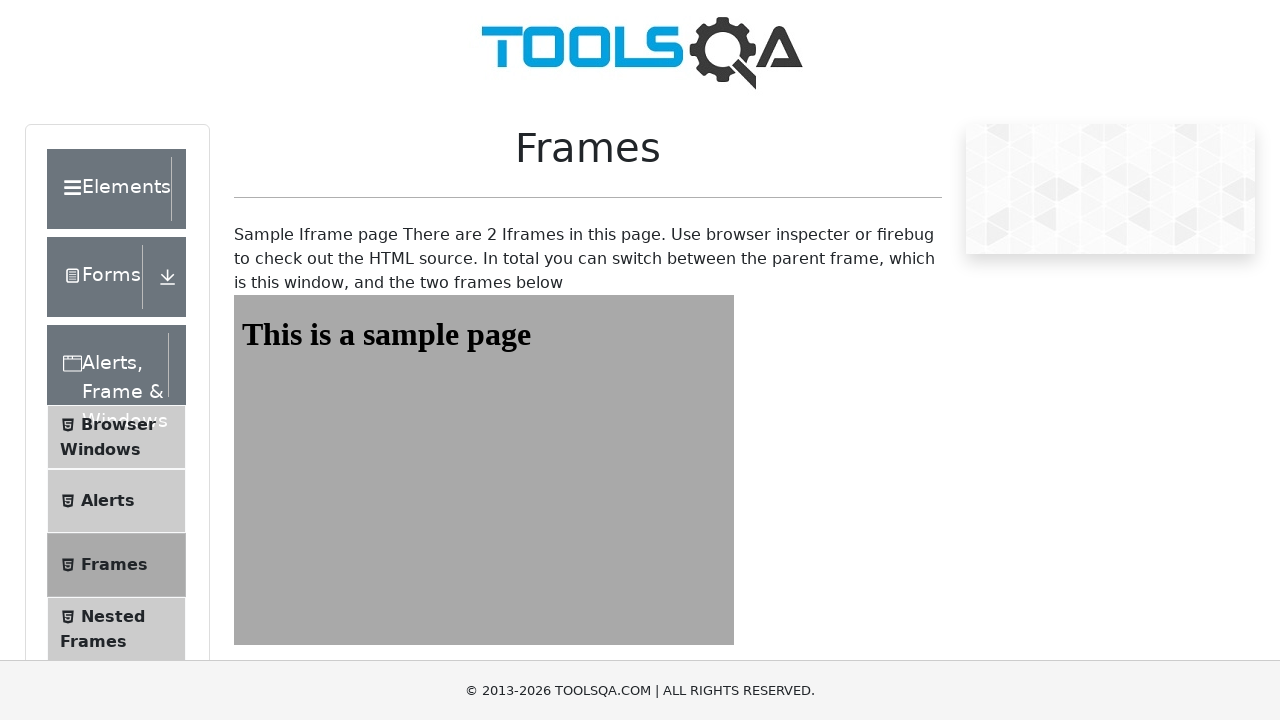